Tests an e-commerce site by searching for products, adding an item to cart, and proceeding through checkout

Starting URL: https://rahulshettyacademy.com/seleniumPractise/#/

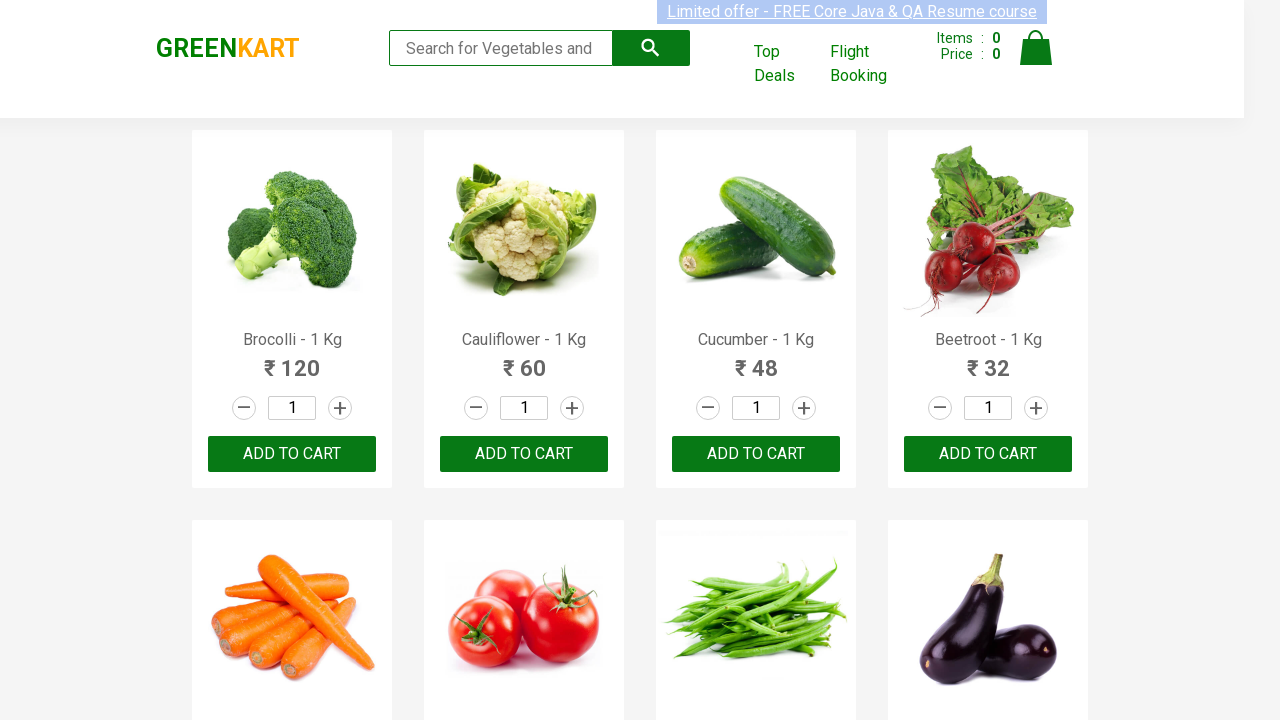

Filled search field with 'ca' to filter products on .search-keyword
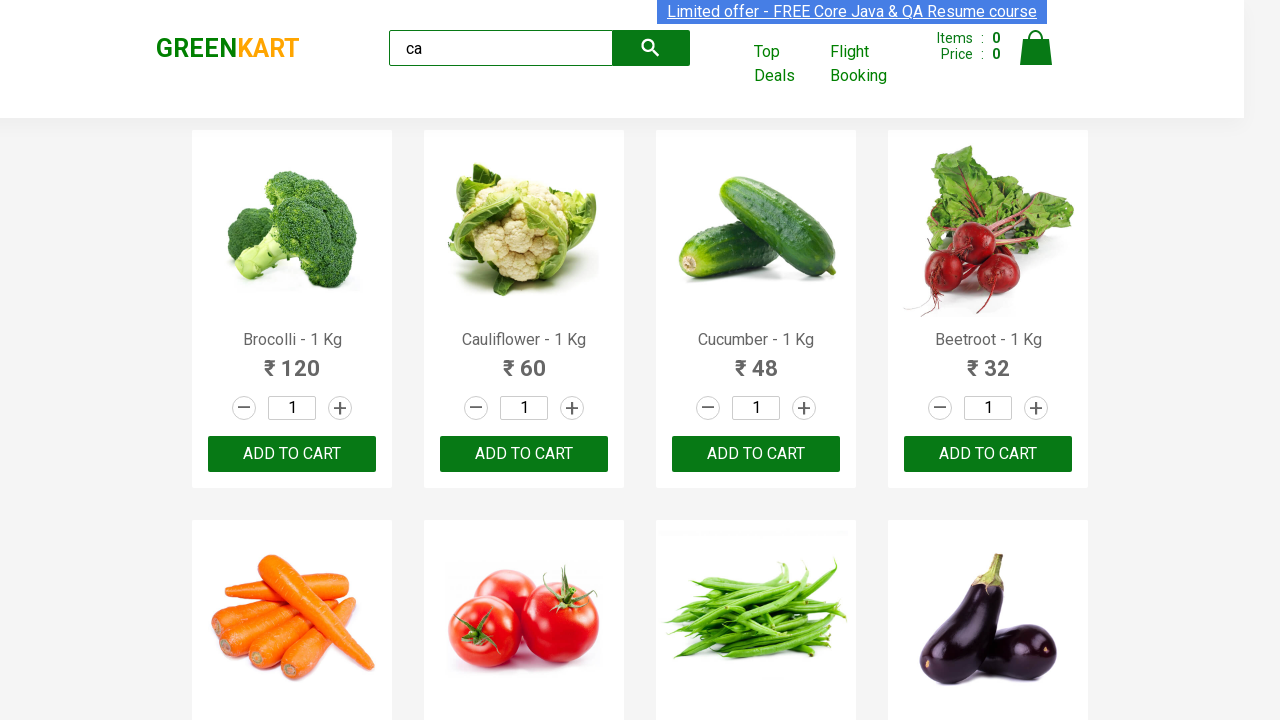

Waited 2 seconds for products to filter
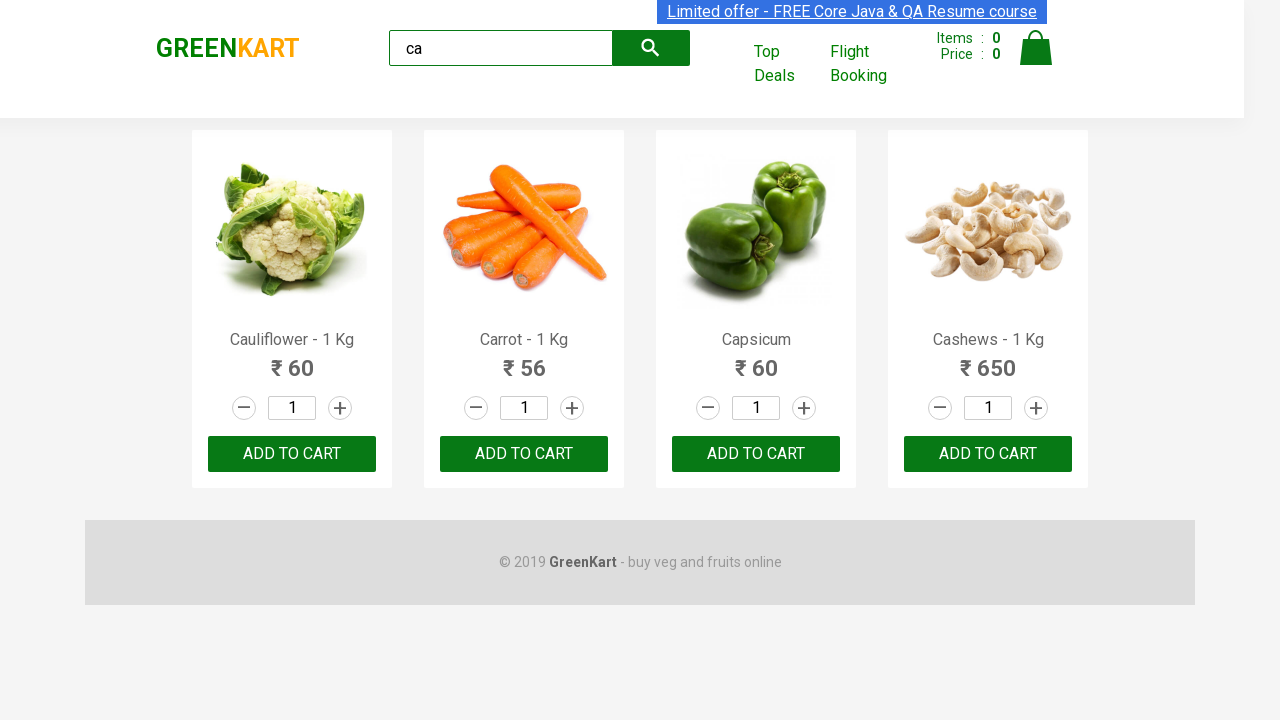

Verified products are visible after filtering
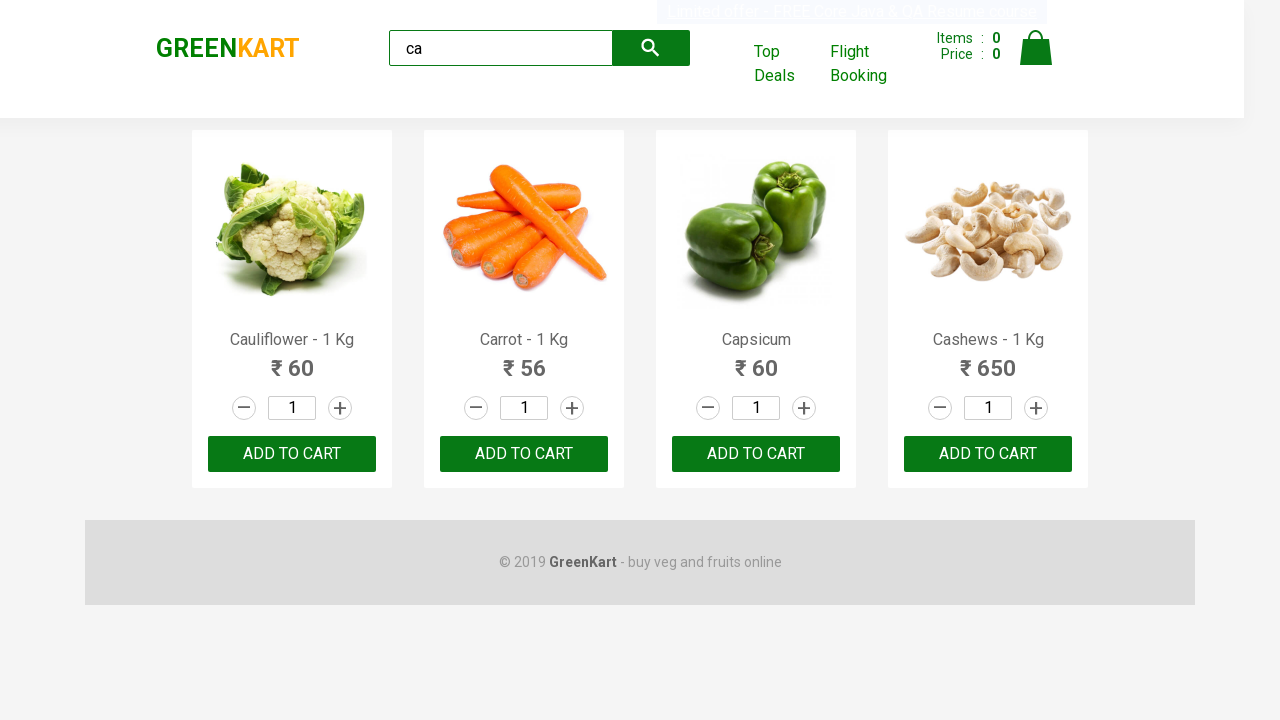

Clicked 'ADD TO CART' button for the third product at (756, 454) on .products .product >> nth=2 >> internal:text="ADD TO CART"i
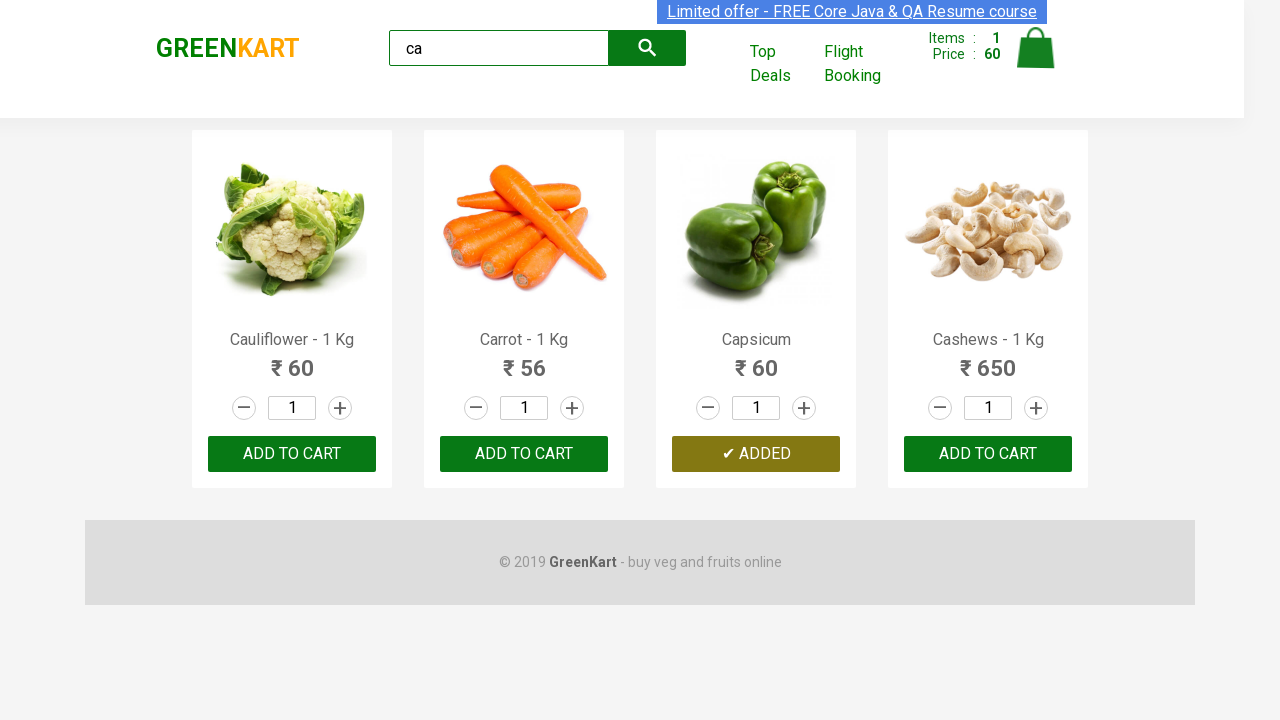

Clicked cart icon to view cart at (1036, 48) on .cart-icon > img
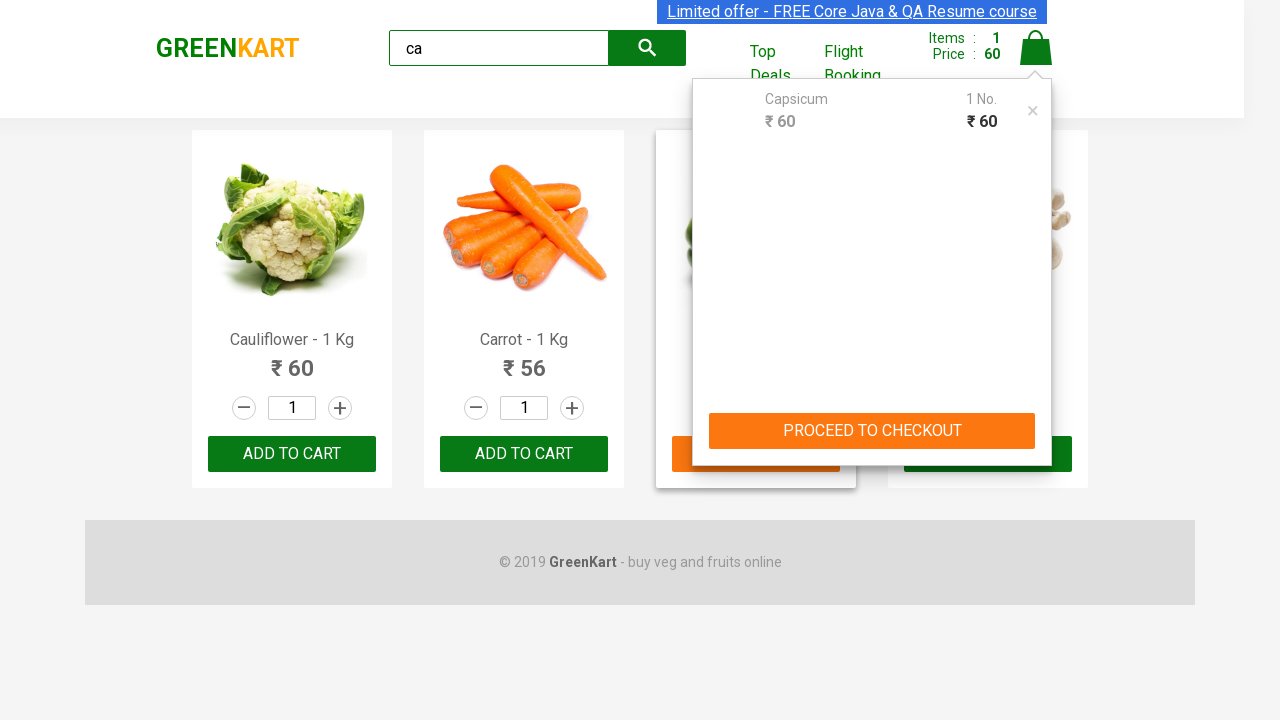

Clicked 'PROCEED TO CHECKOUT' button at (872, 431) on internal:text="PROCEED TO CHECKOUT"i
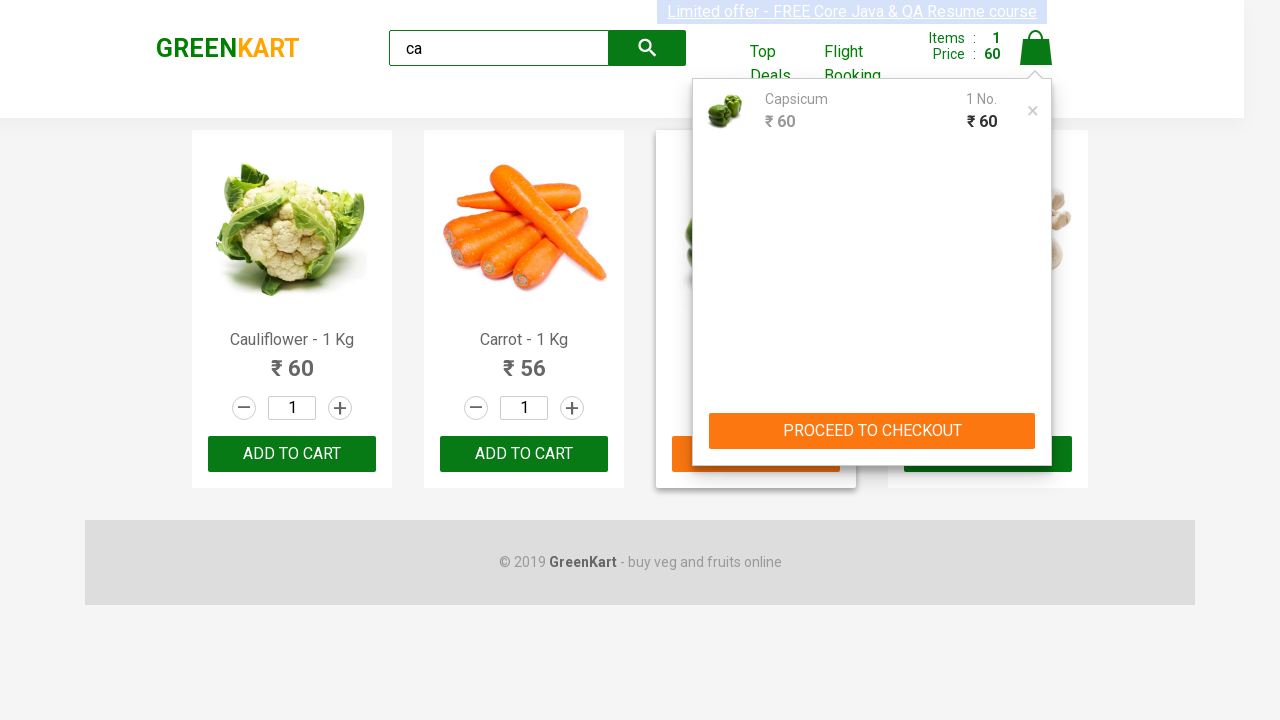

Clicked 'Place Order' button to complete checkout at (1036, 420) on internal:text="Place Order"i
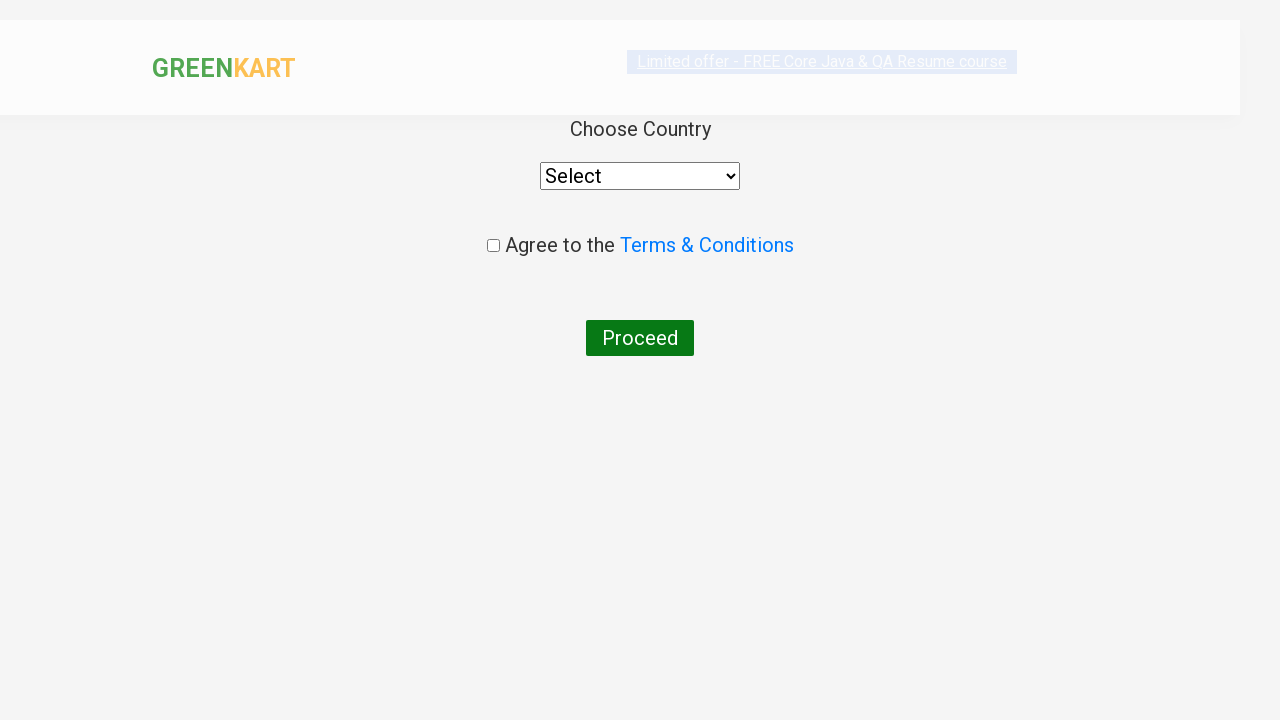

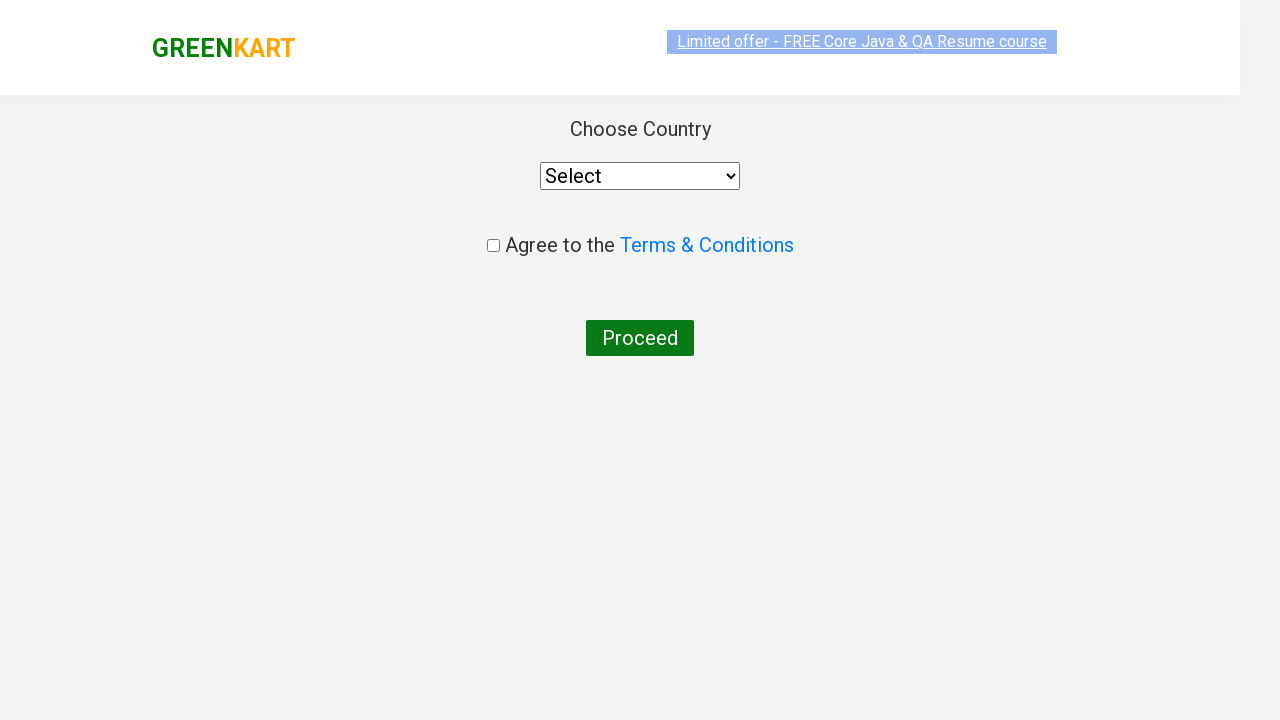